Tests navigation to the FAQ page by clicking the Feedback link first, then clicking the FAQ link and verifying the page loads correctly.

Starting URL: http://zero.webappsecurity.com/index.html

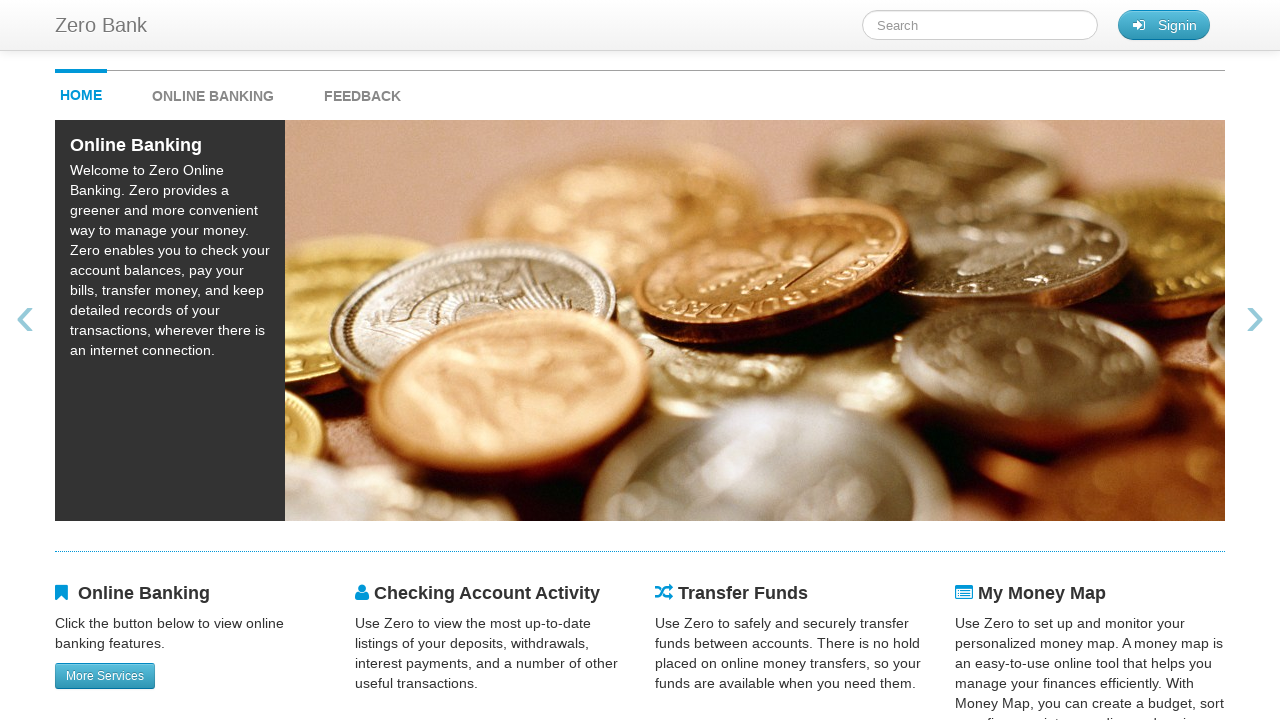

Clicked Feedback link at (362, 91) on li#feedback
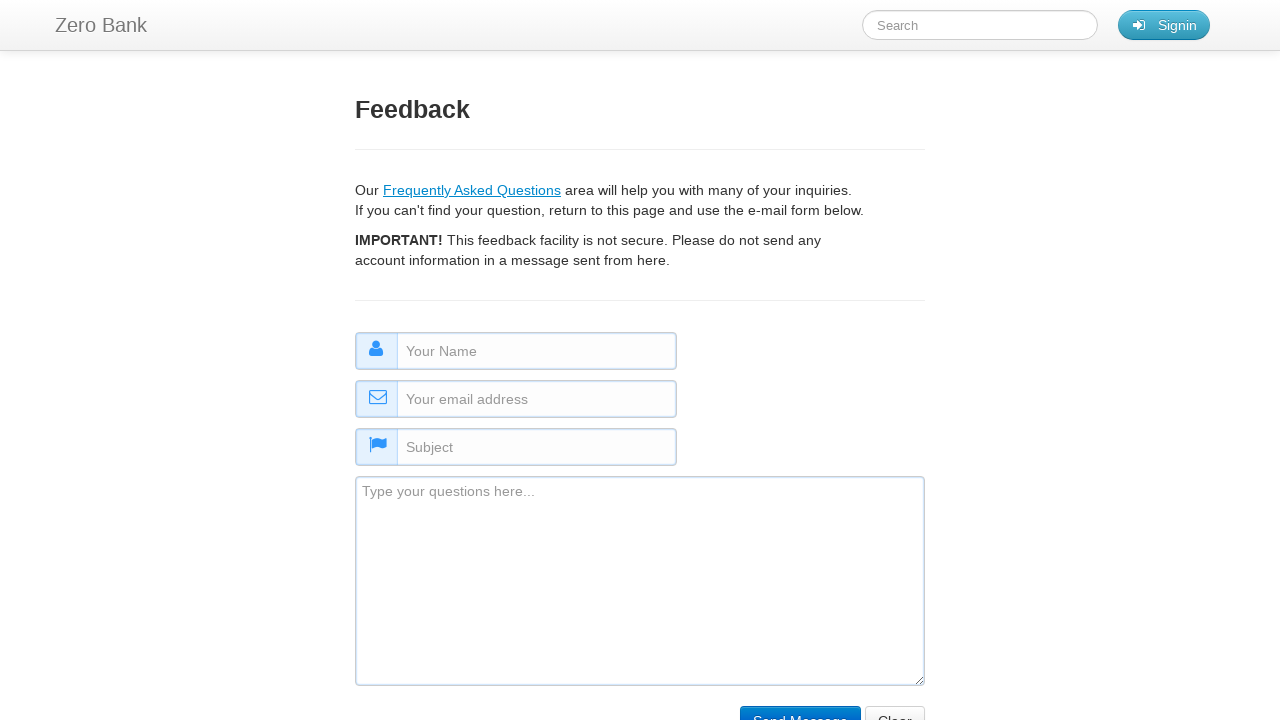

Contact page loaded (domcontentloaded)
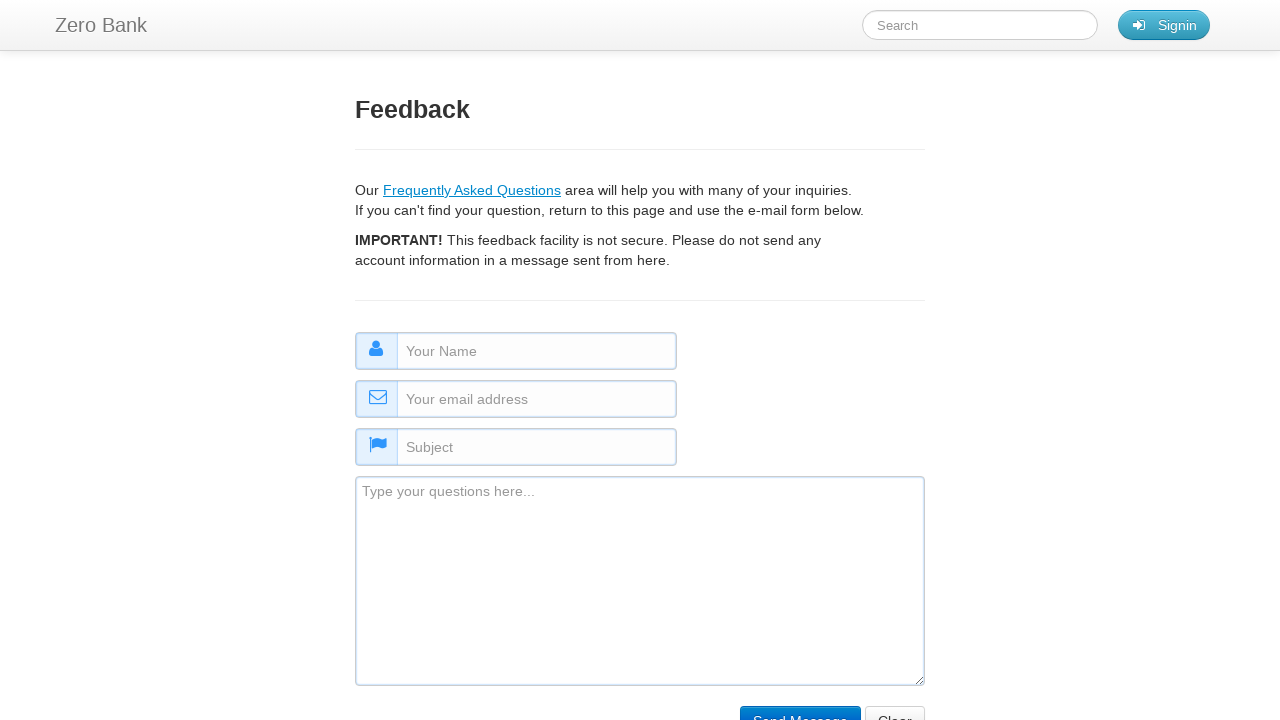

Clicked FAQ link at (472, 190) on #faq-link
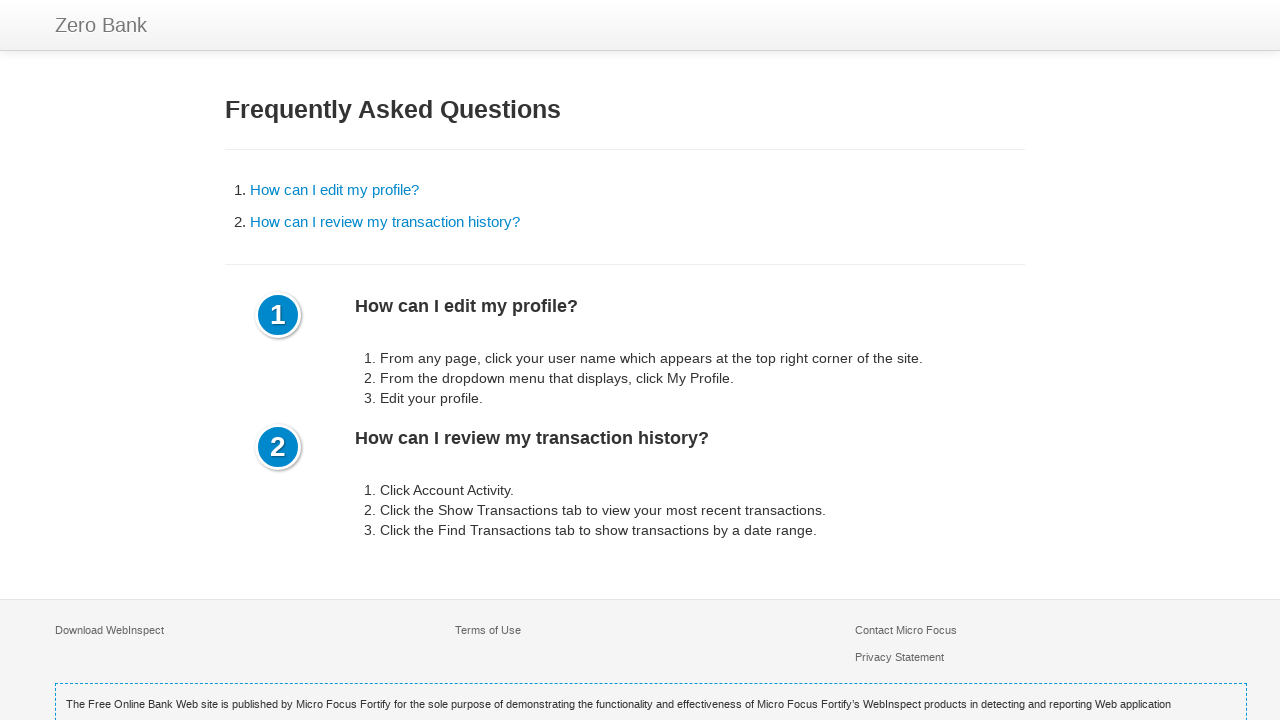

FAQ page loaded (domcontentloaded)
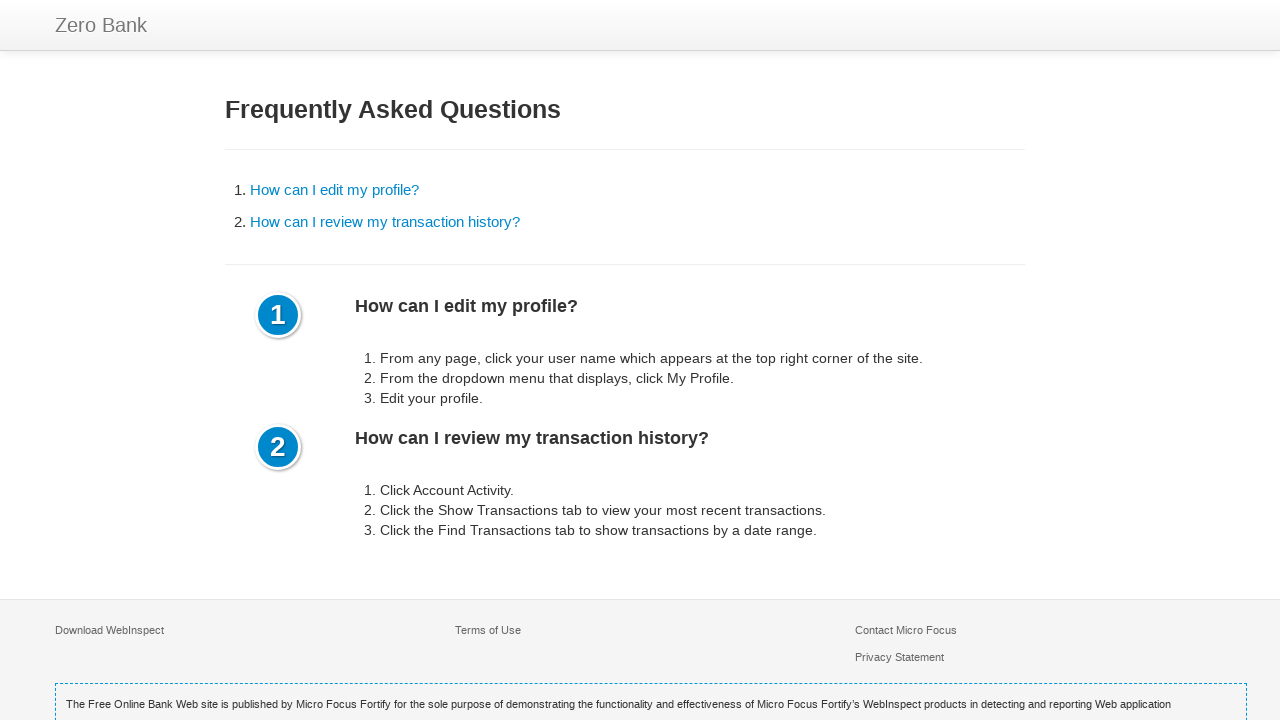

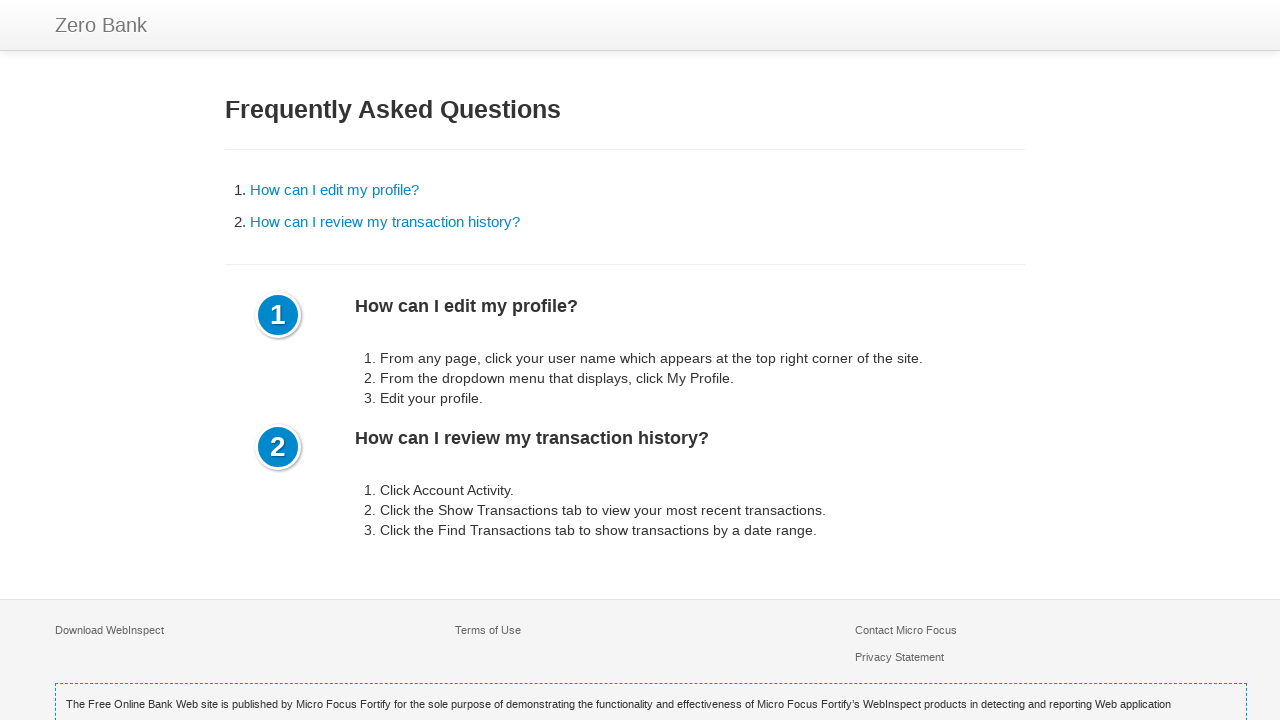